Tests JavaScript alert functionality by clicking a button that triggers an alert and verifying the alert message text.

Starting URL: https://demoqa.com/alerts

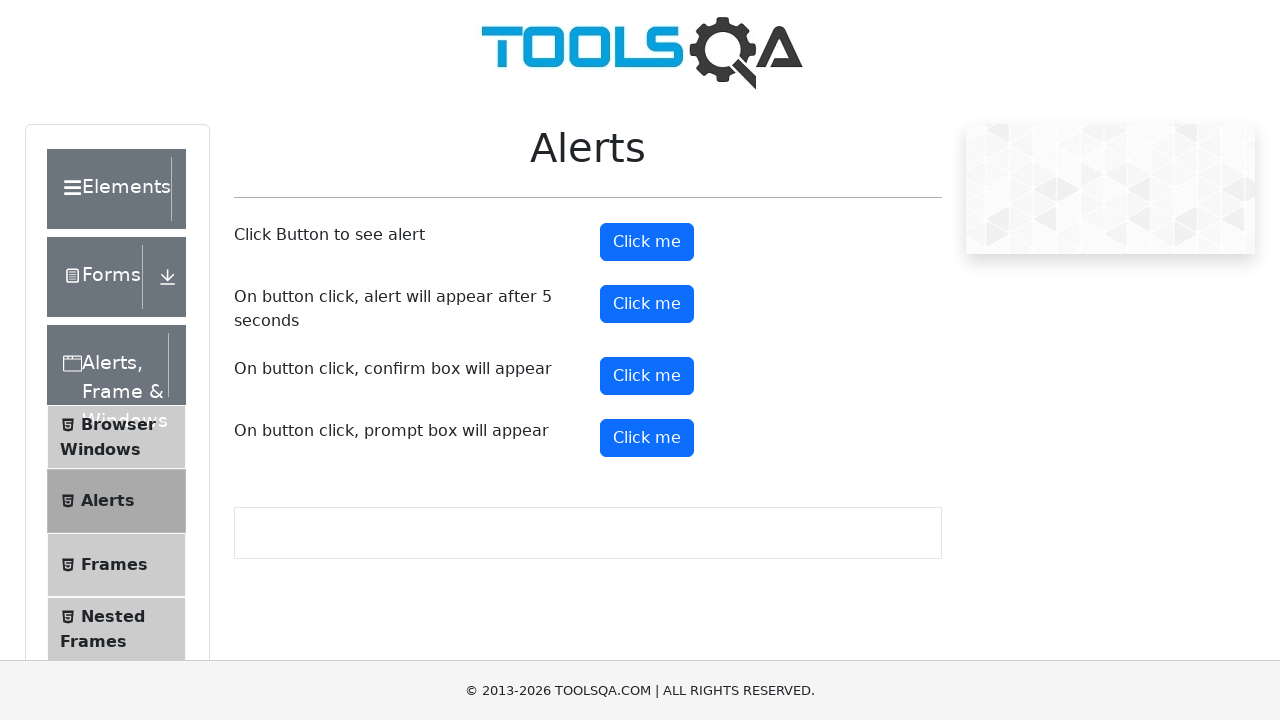

Set up dialog handler to capture and verify alert messages
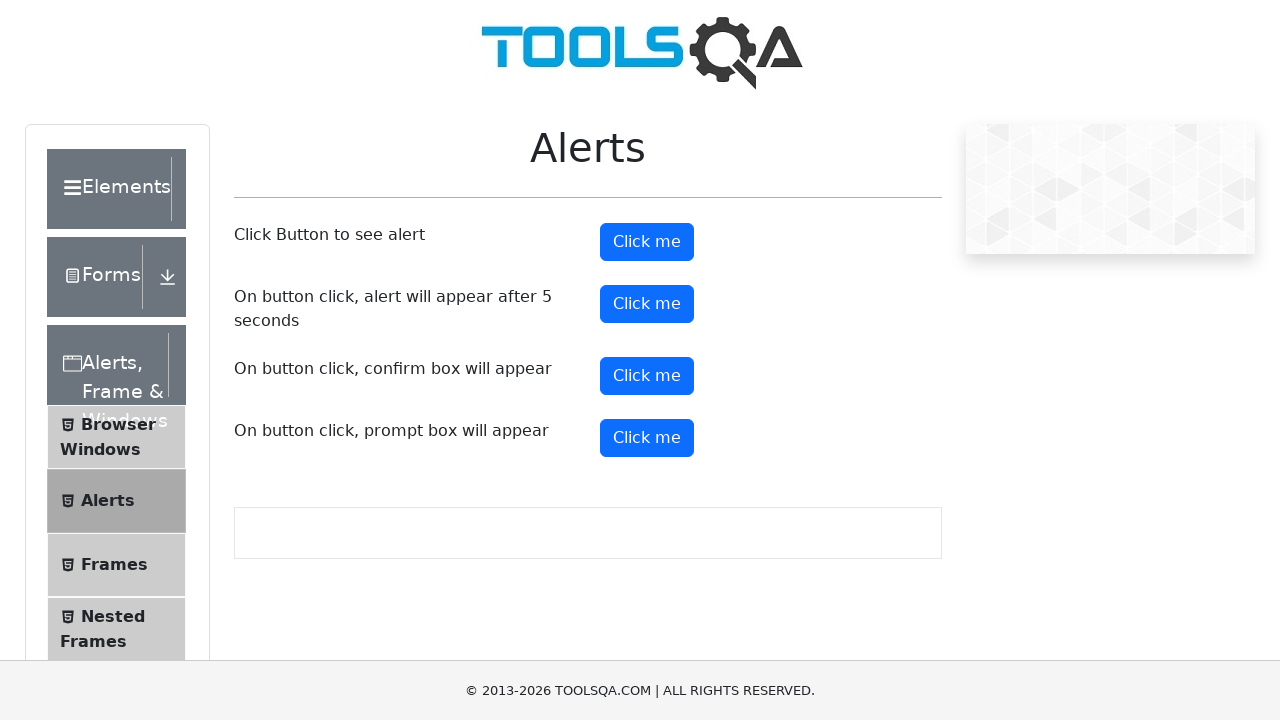

Clicked alert button to trigger JavaScript alert at (647, 242) on #alertButton
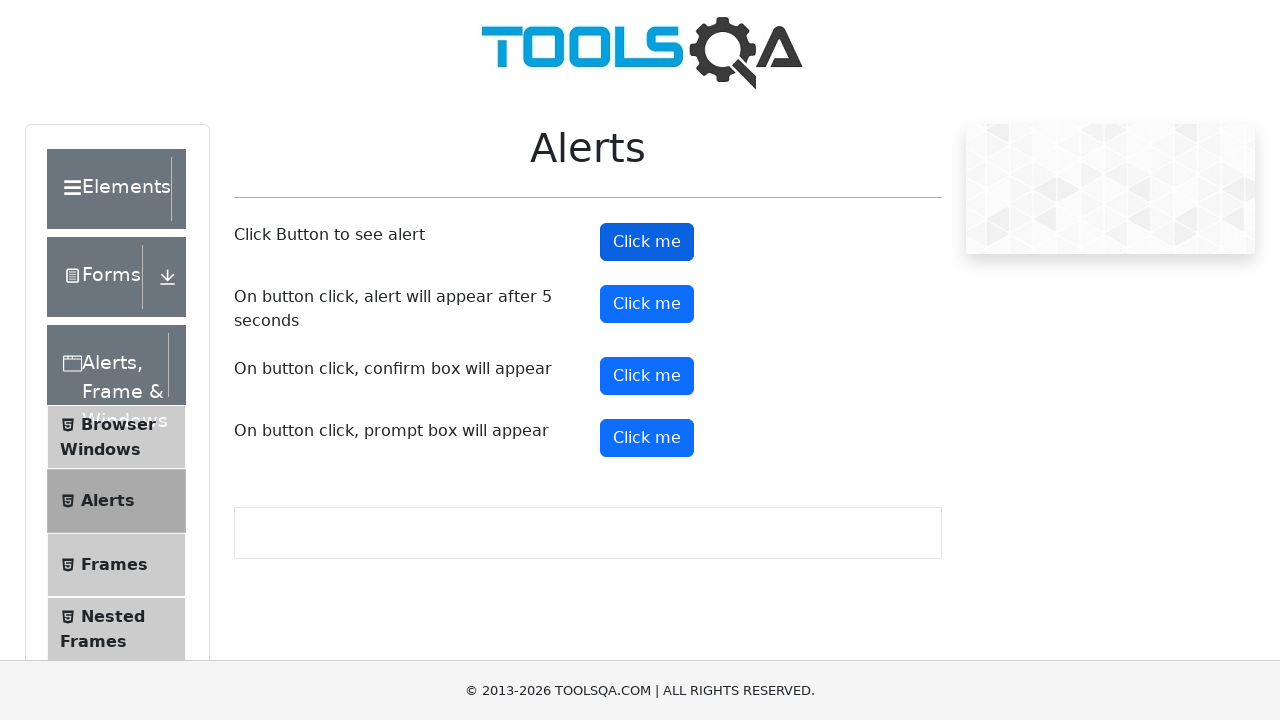

Waited for dialog handler to complete
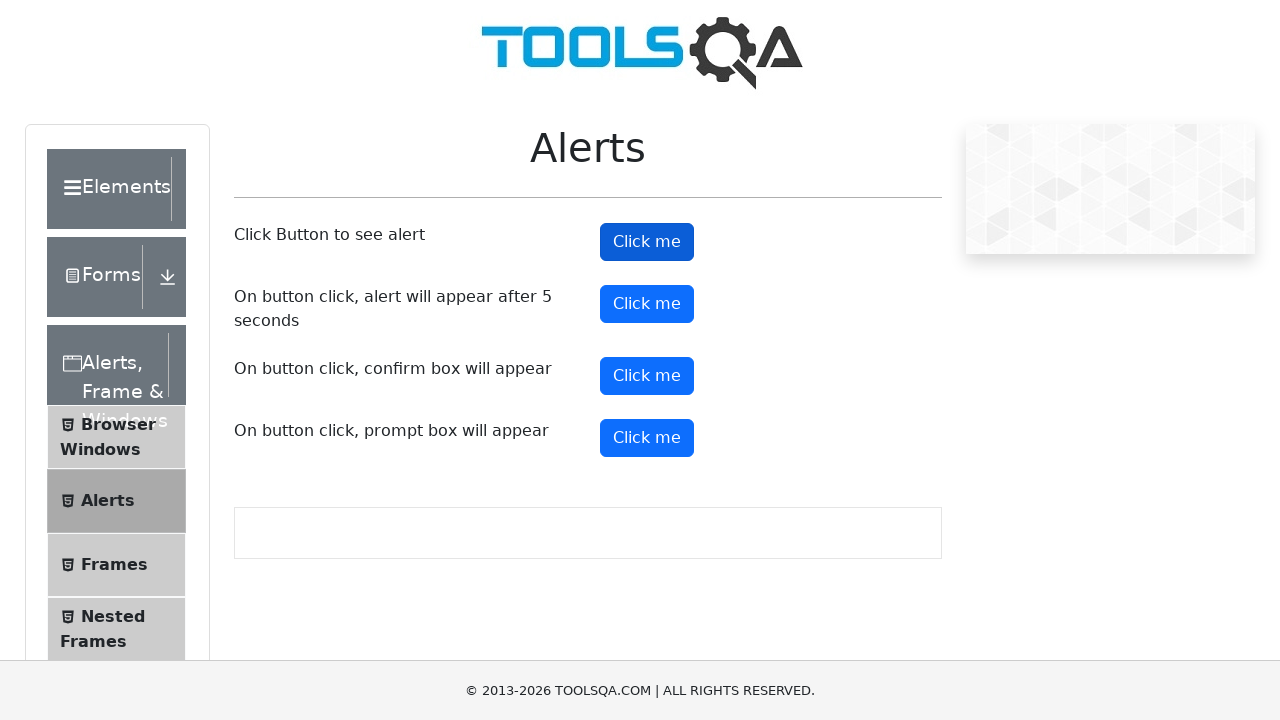

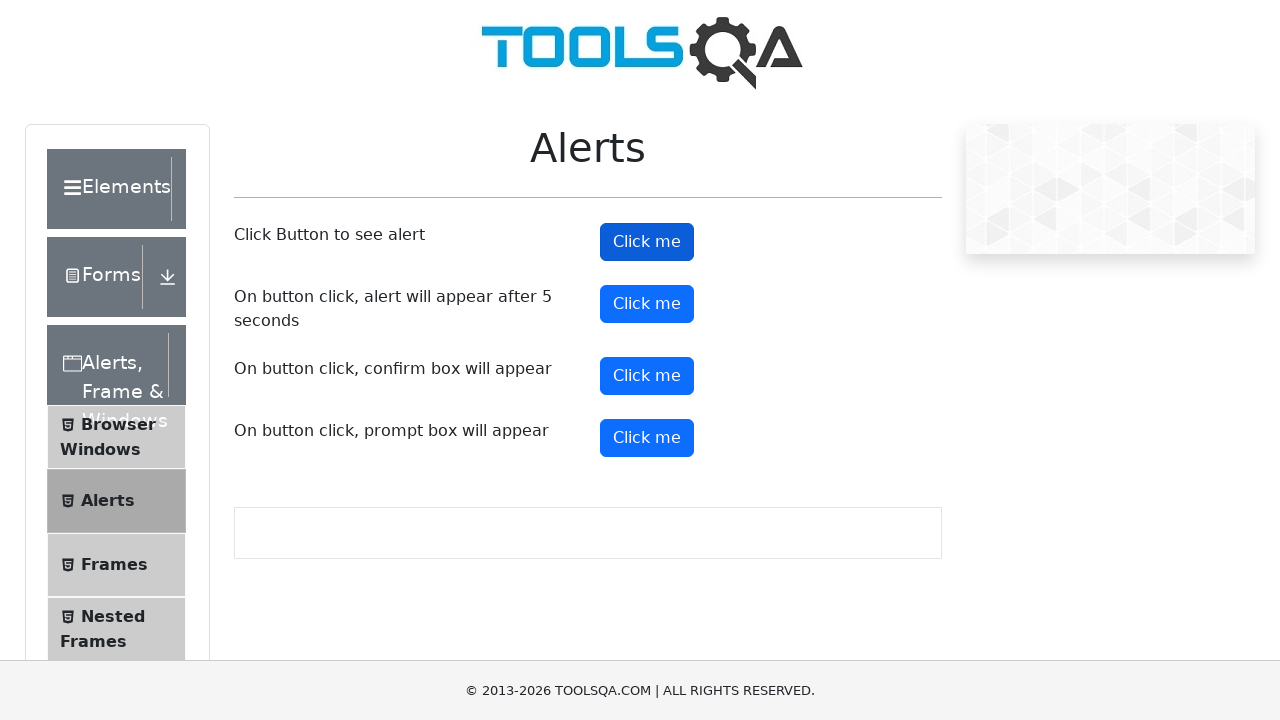